Tests that an error message appears when trying to save an empty name field

Starting URL: https://devmountain-qa.github.io/employee-manager/1.2_Version/index.html

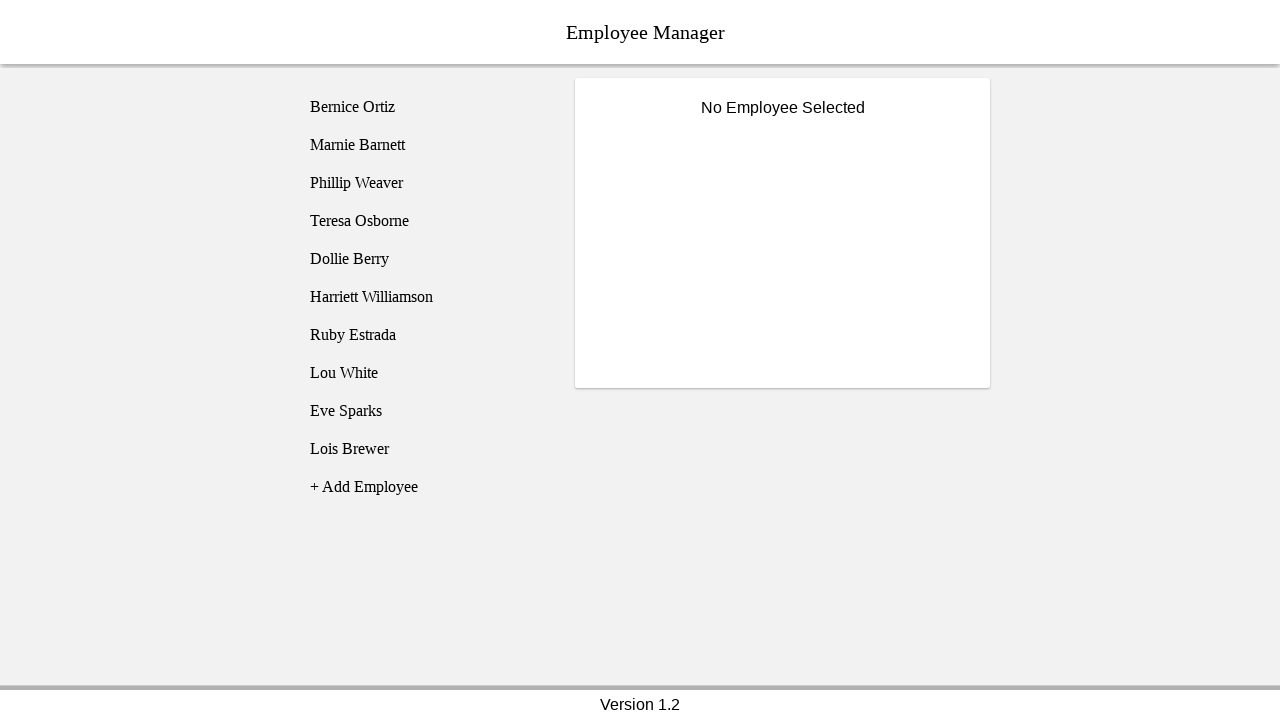

Clicked on Bernice Ortiz employee at (425, 107) on [name='employee1']
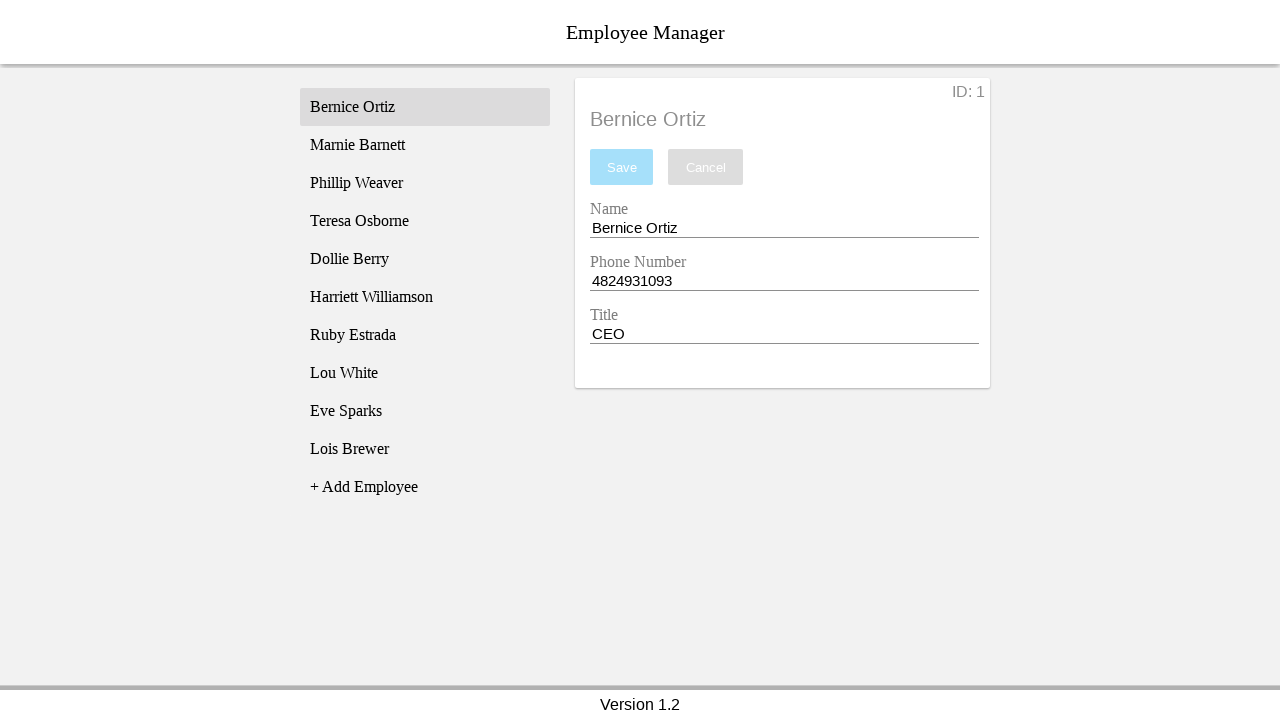

Name input field became visible
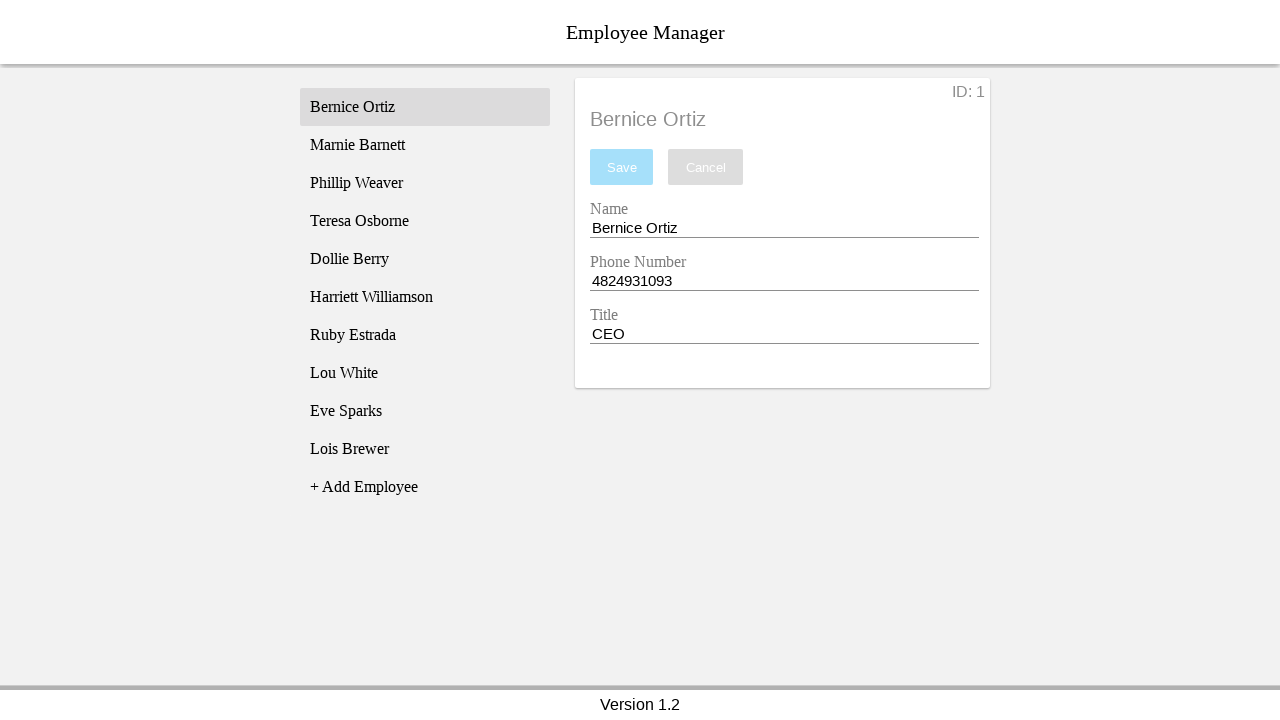

Cleared the name input field on [name='nameEntry']
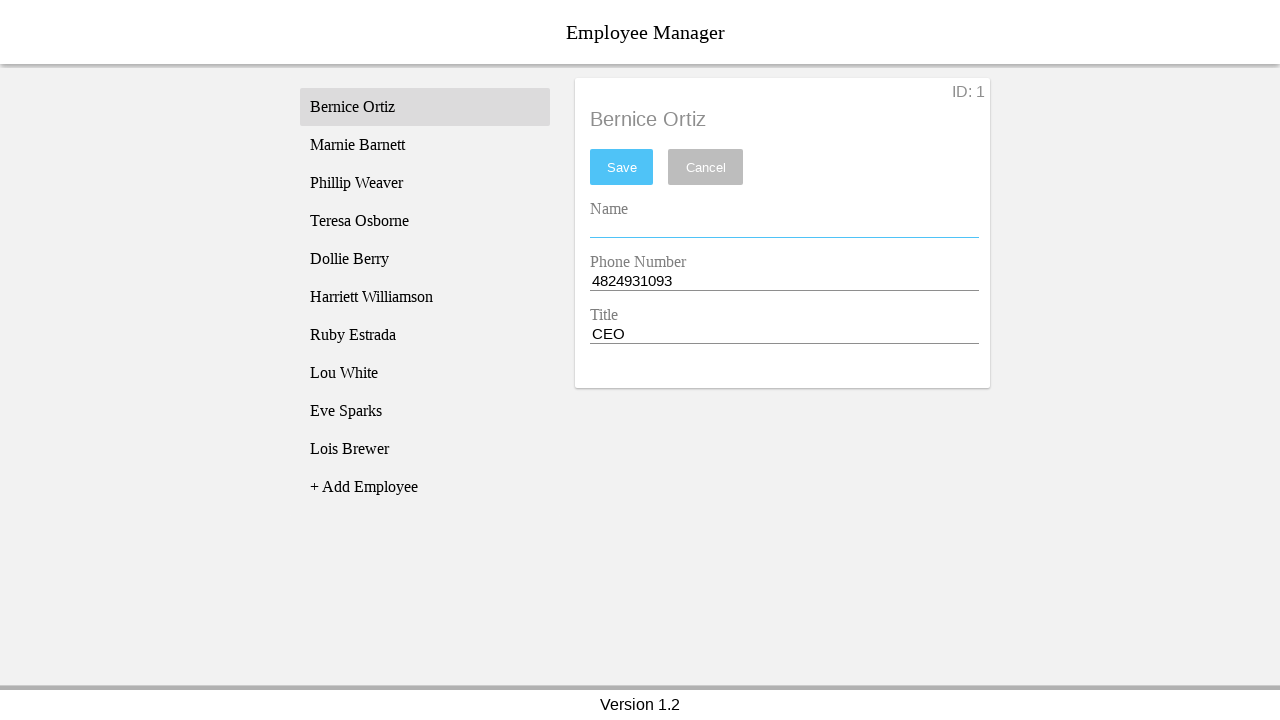

Clicked save button with empty name field at (622, 167) on #saveBtn
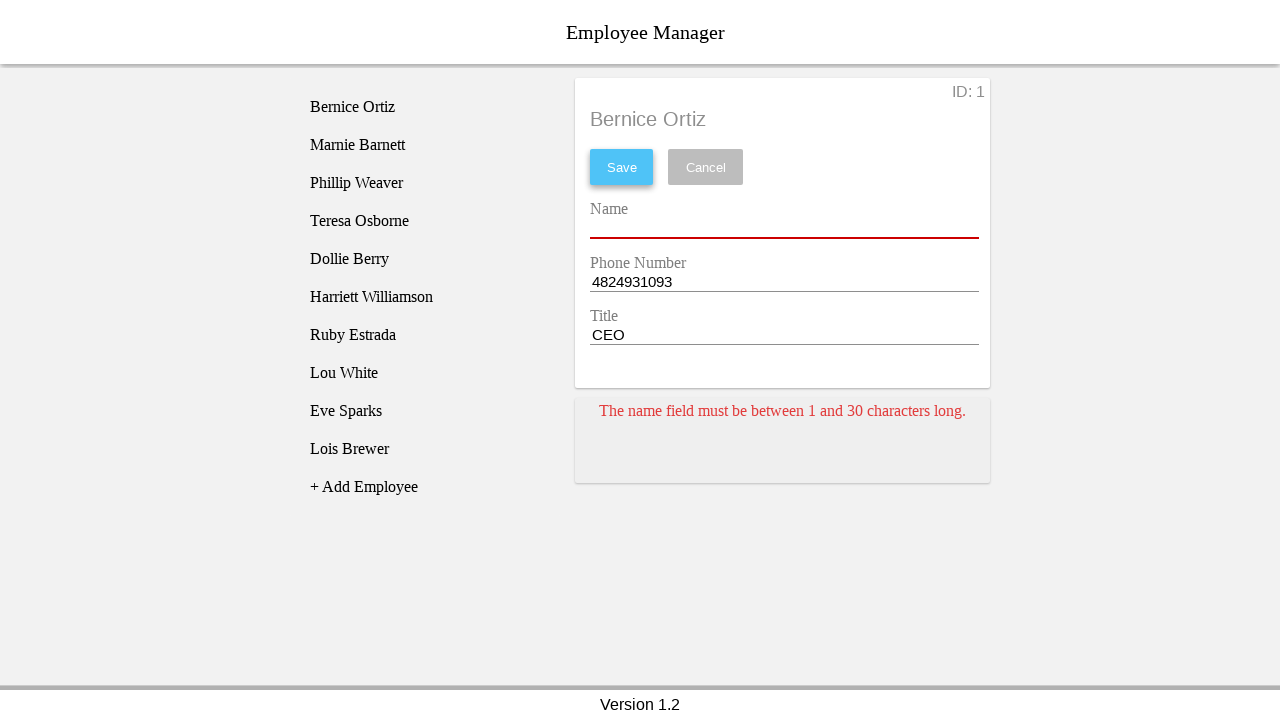

Error message card appeared for empty name field
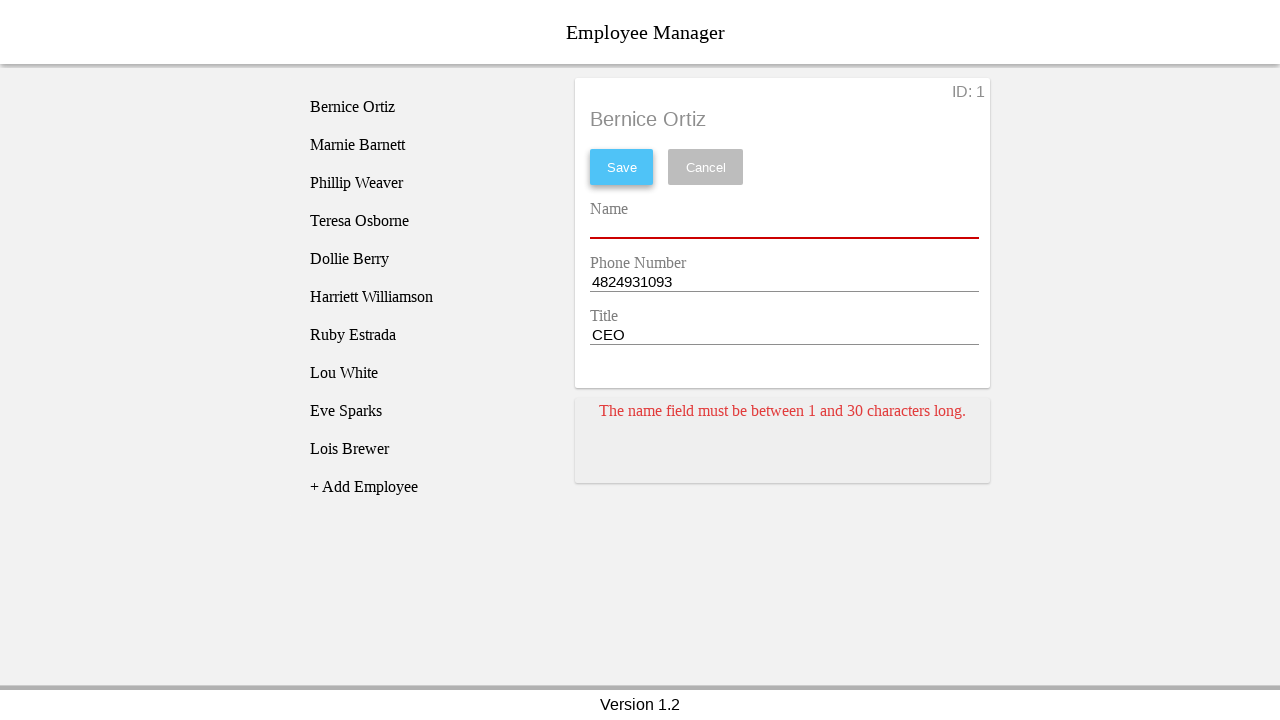

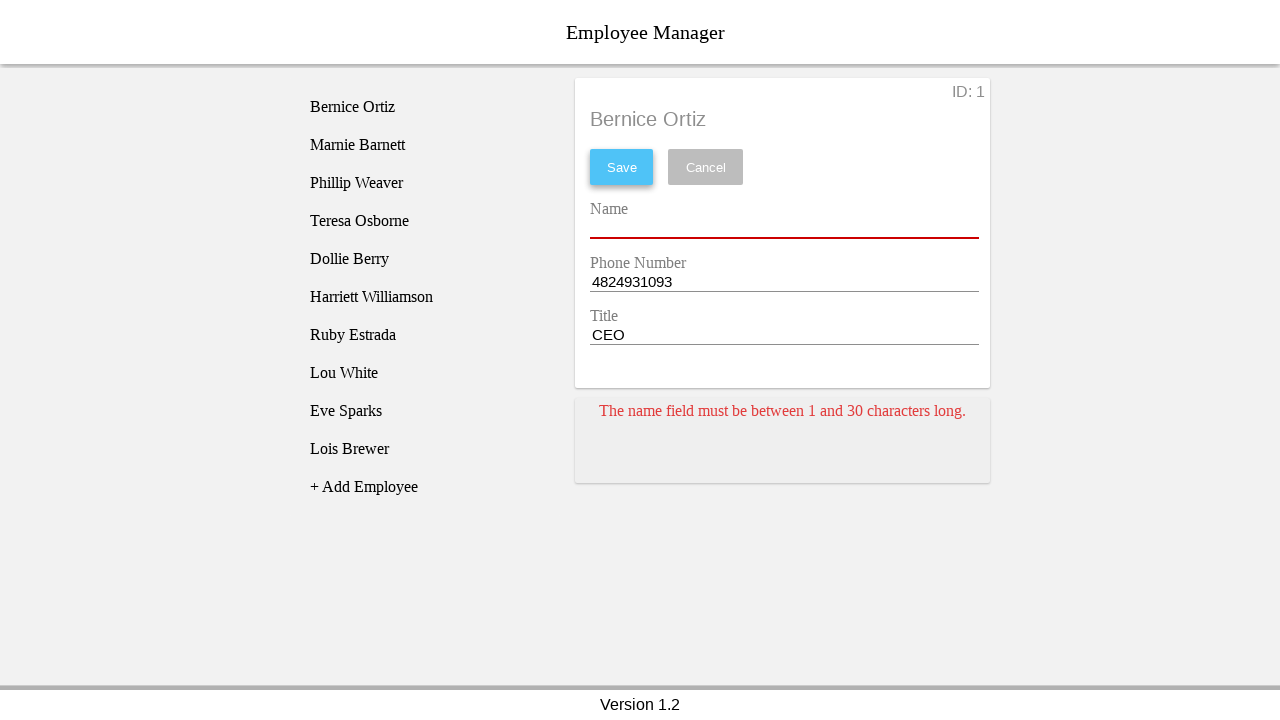